Tests Bootstrap dropdown functionality by clicking the dropdown button and selecting an option from the menu

Starting URL: https://getbootstrap.com/docs/4.0/components/dropdowns/

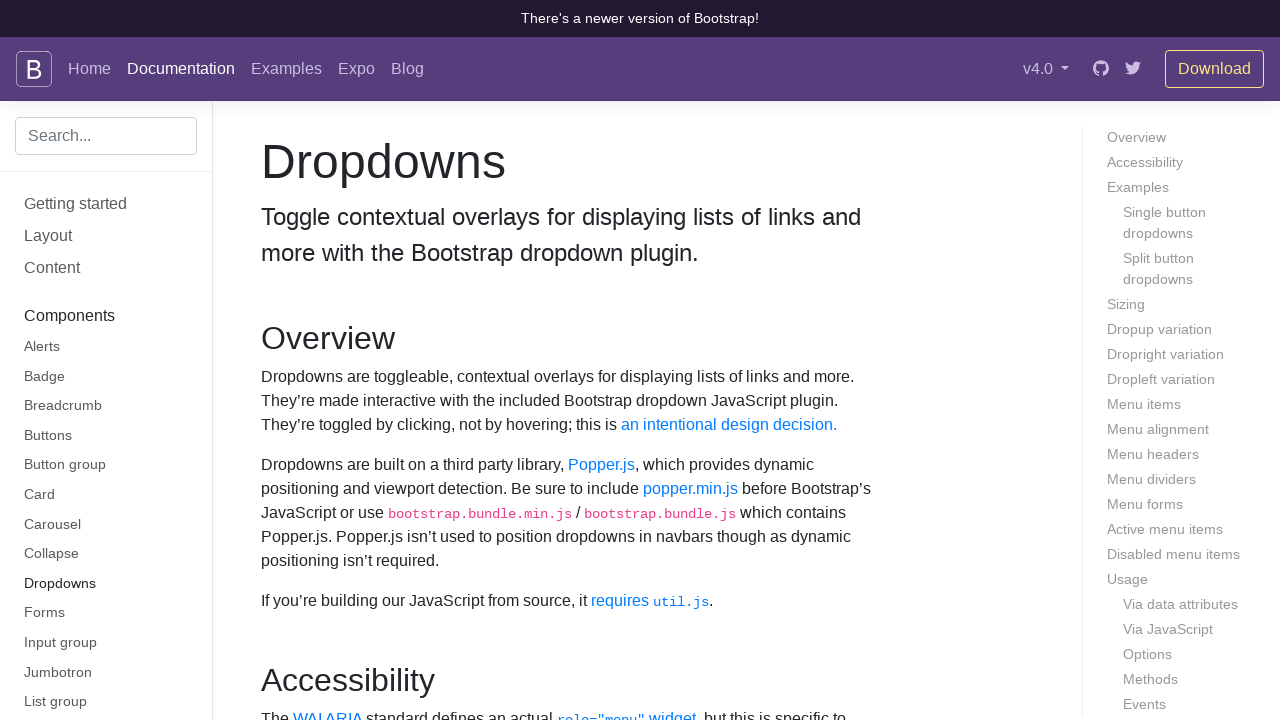

Clicked dropdown button to open menu at (370, 360) on #dropdownMenuButton
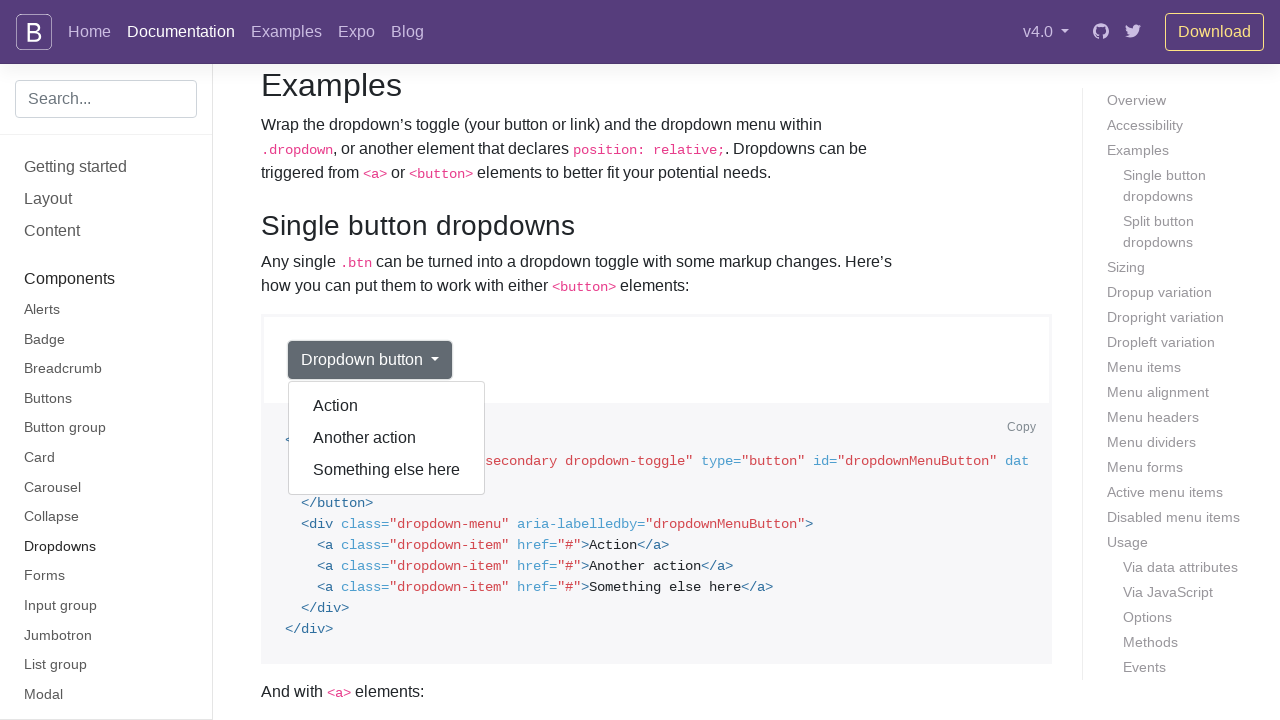

Dropdown menu is now visible
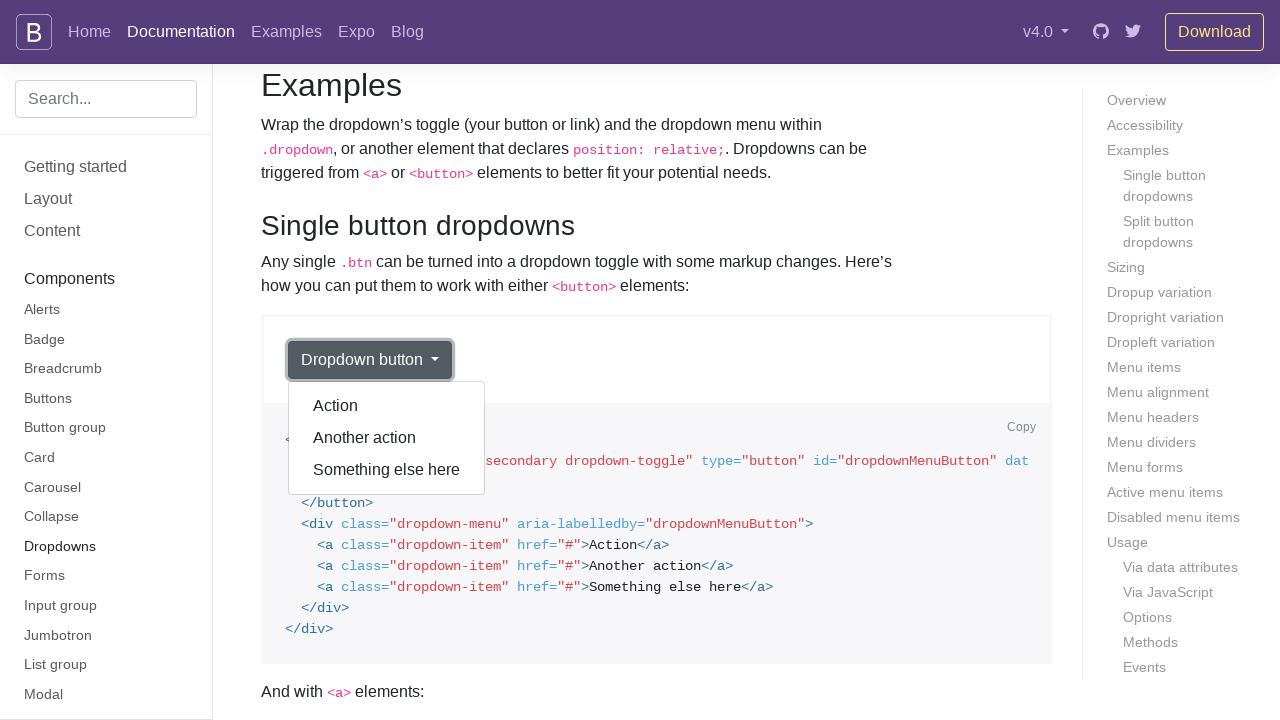

Retrieved all dropdown options
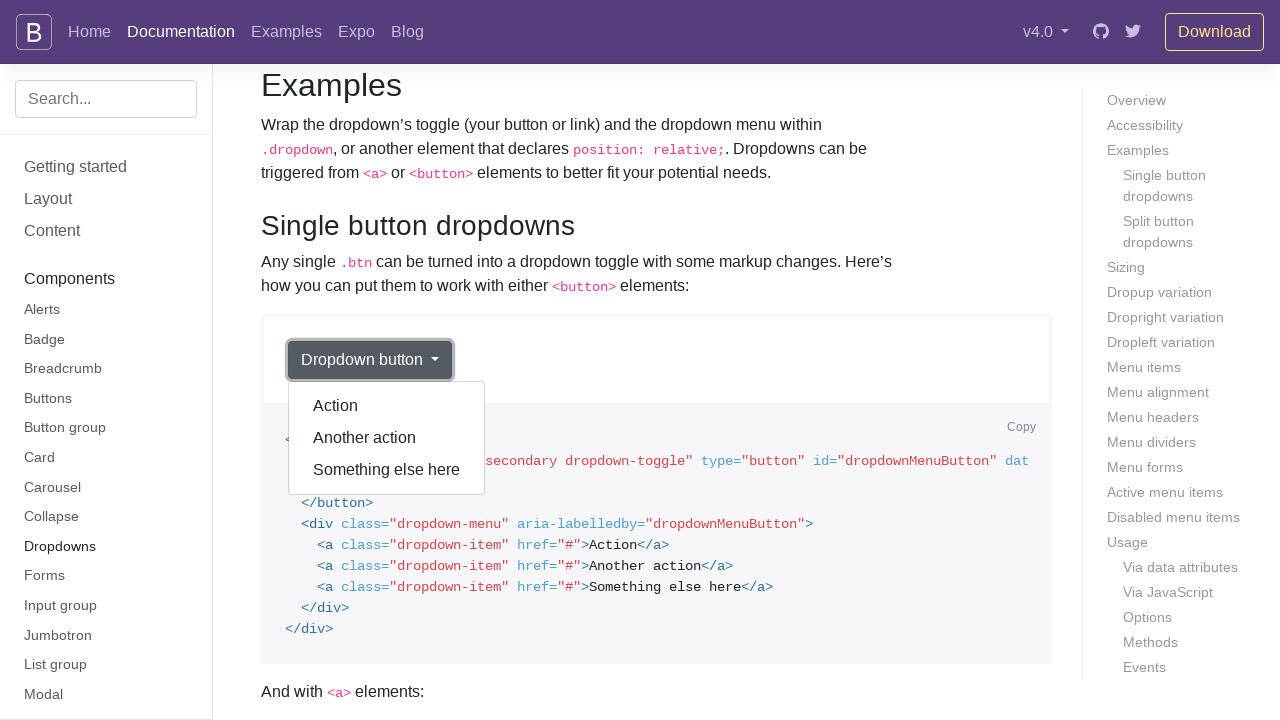

Selected 'Another action' from dropdown menu
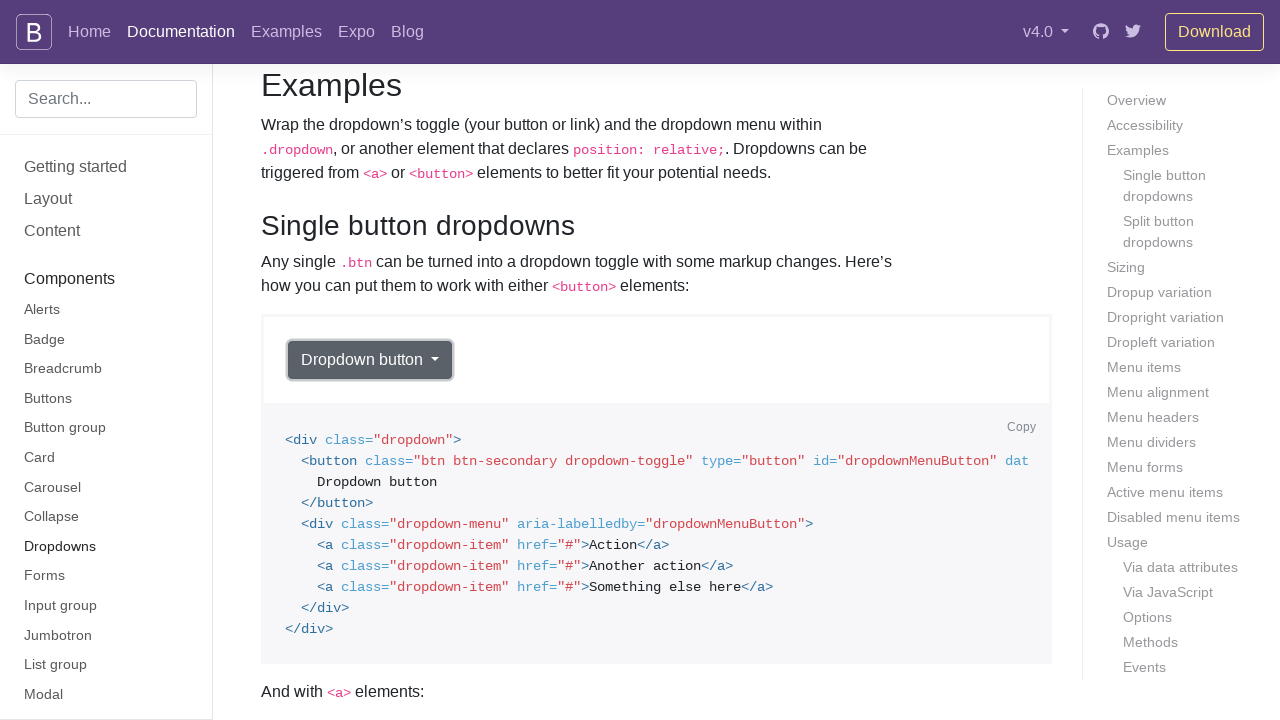

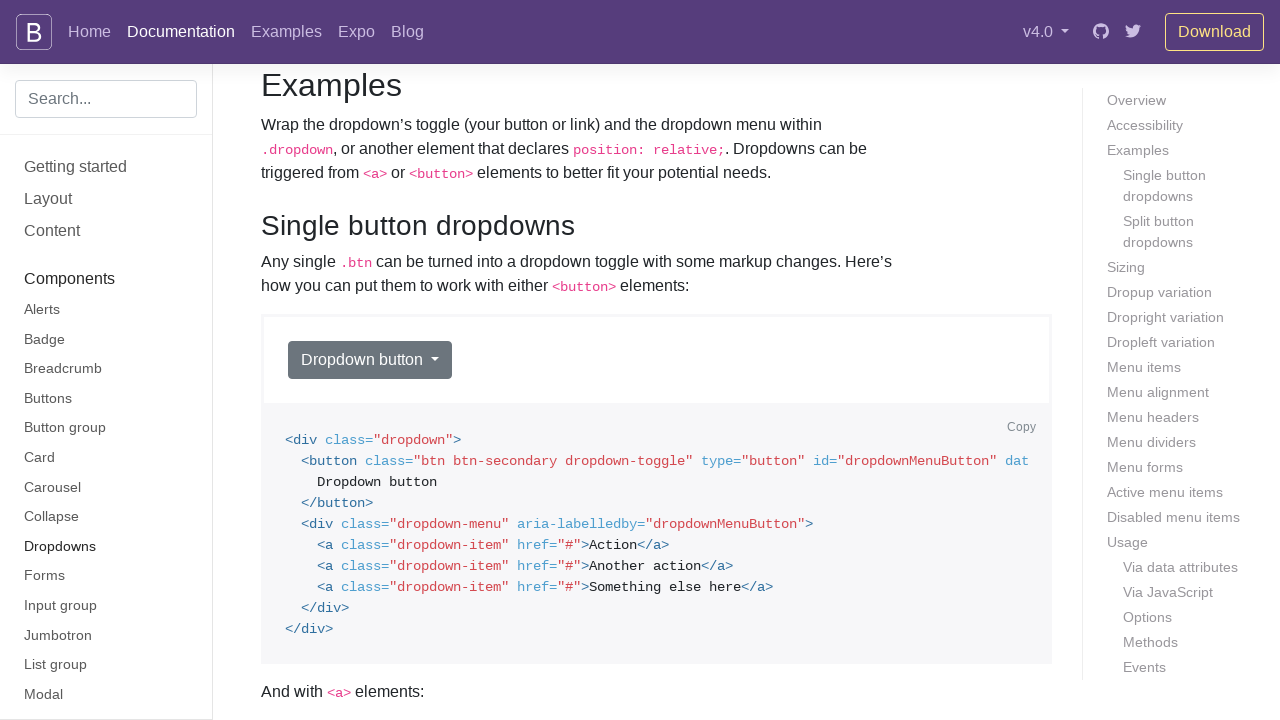